Tests drag and drop functionality on jQueryUI demo page by dragging a source element and dropping it onto a target element within an iframe.

Starting URL: https://jqueryui.com/droppable/

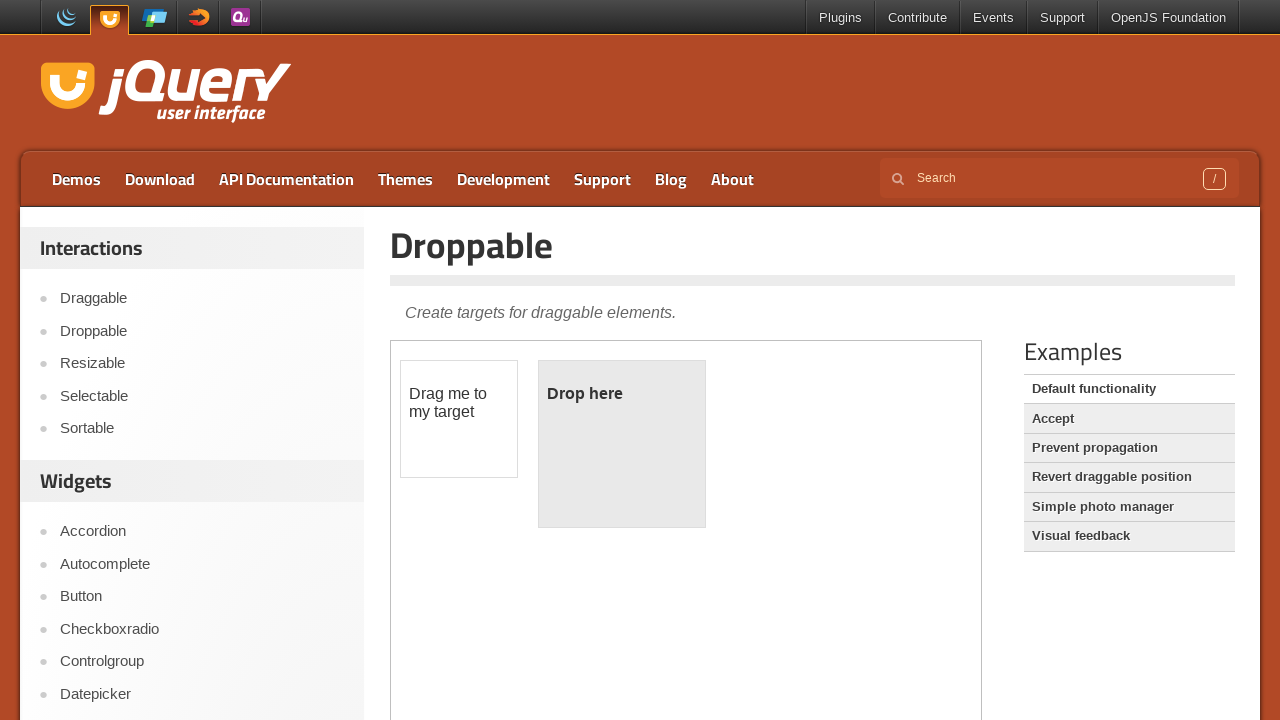

Located the demo iframe containing drag and drop elements
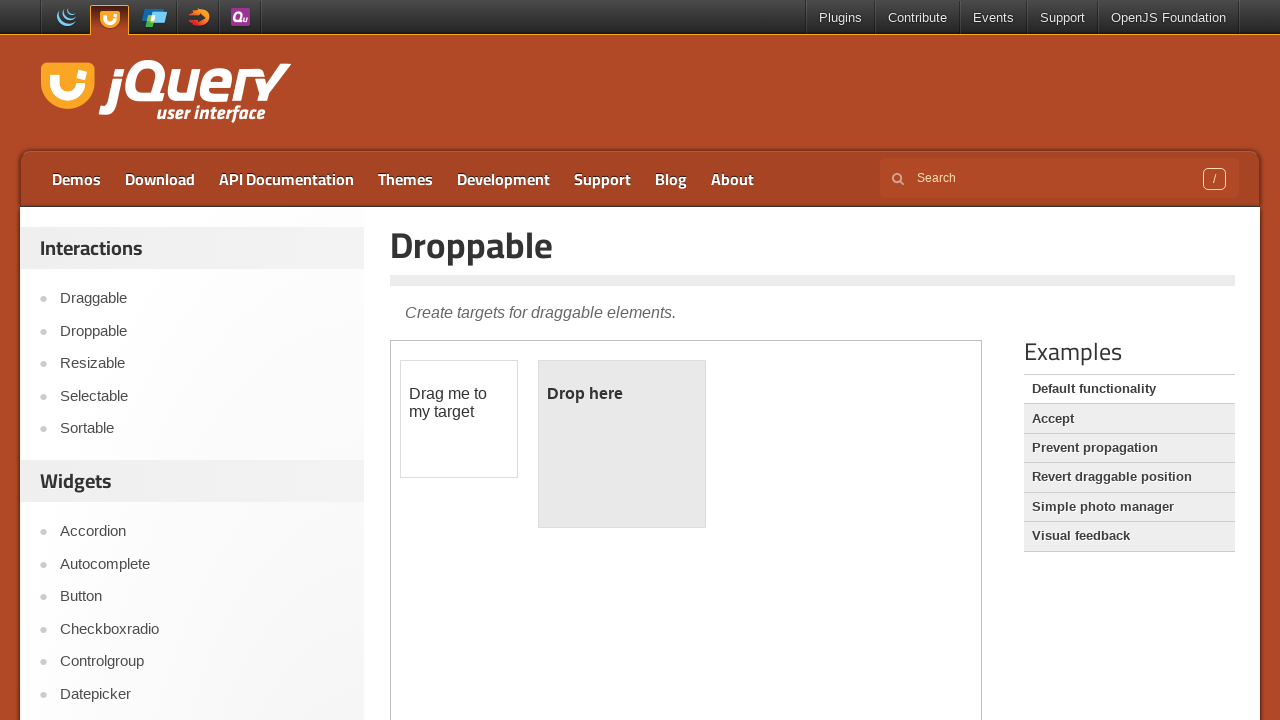

Located the draggable source element
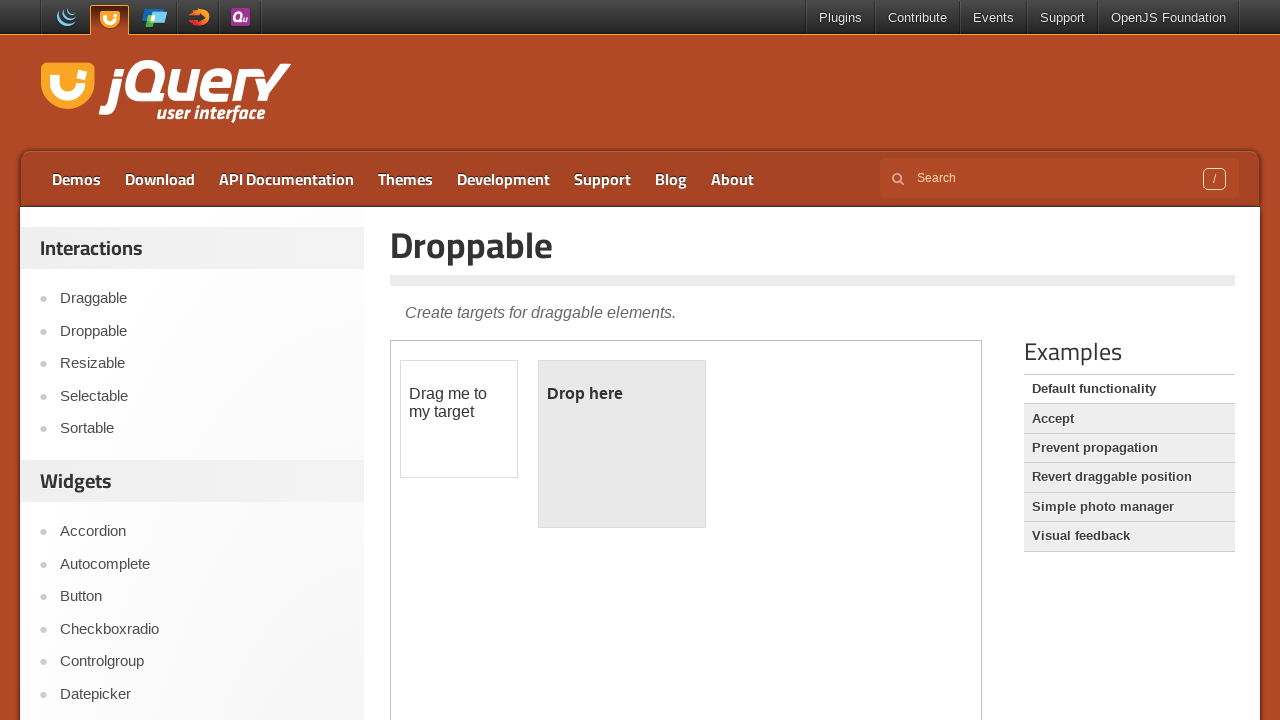

Located the droppable target element
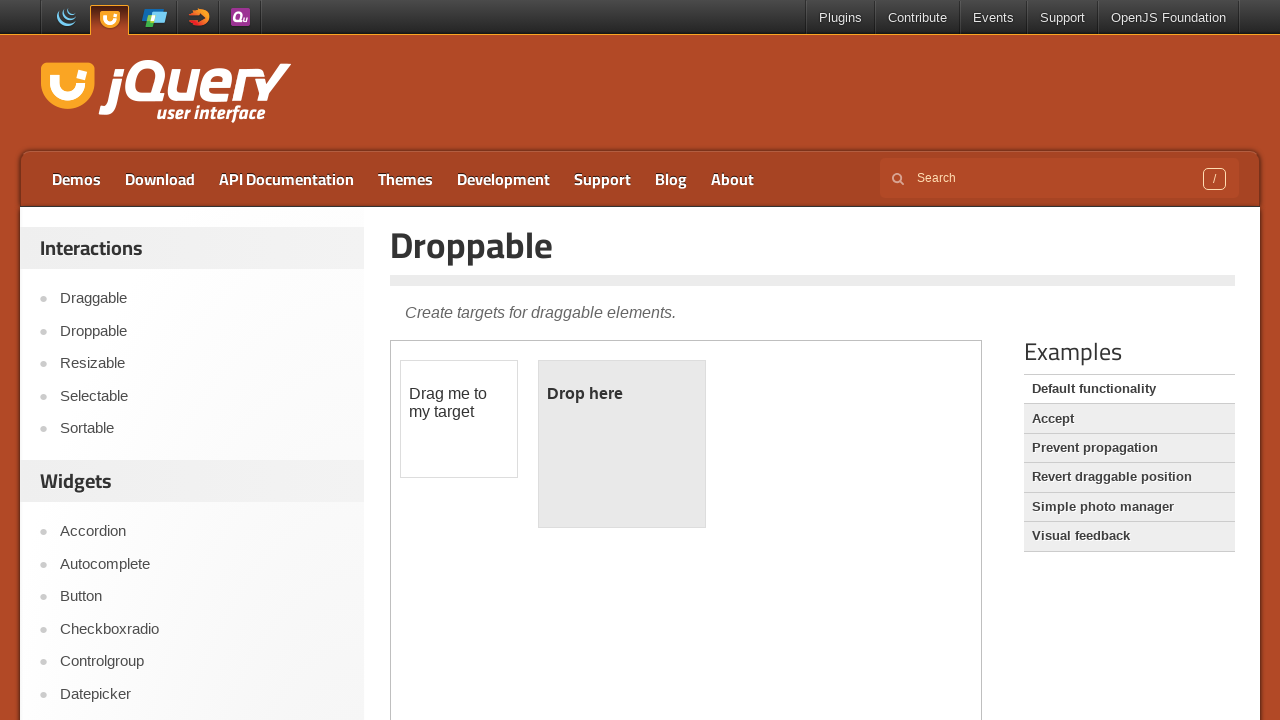

Dragged source element and dropped it onto the target element at (622, 444)
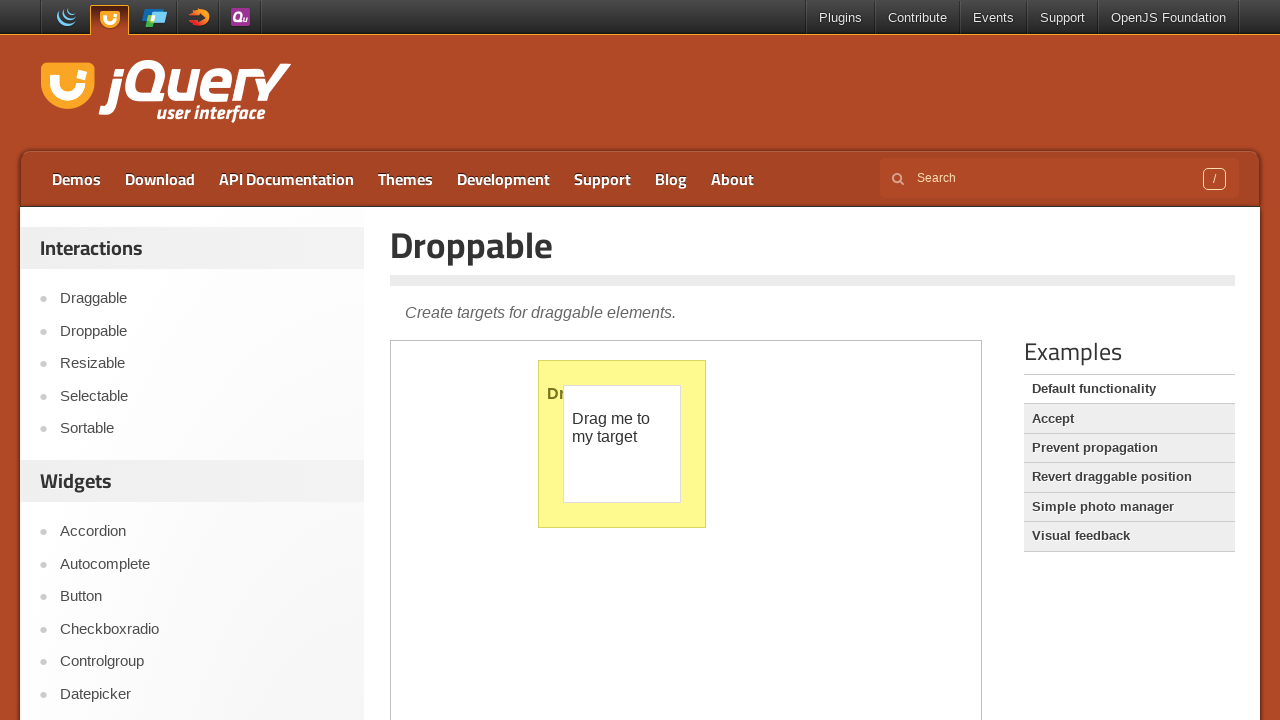

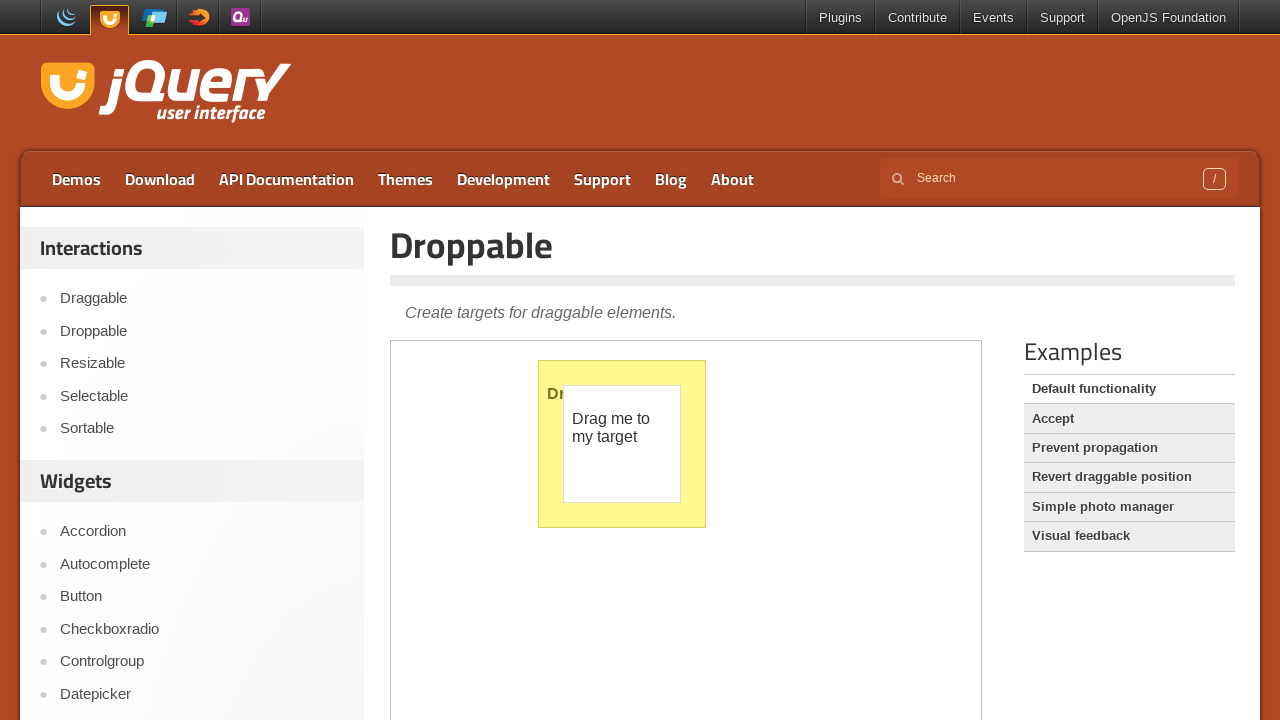